Tests clicking the 'Active' filter button shows only active todos

Starting URL: https://todomvc.com/examples/typescript-angular/#/

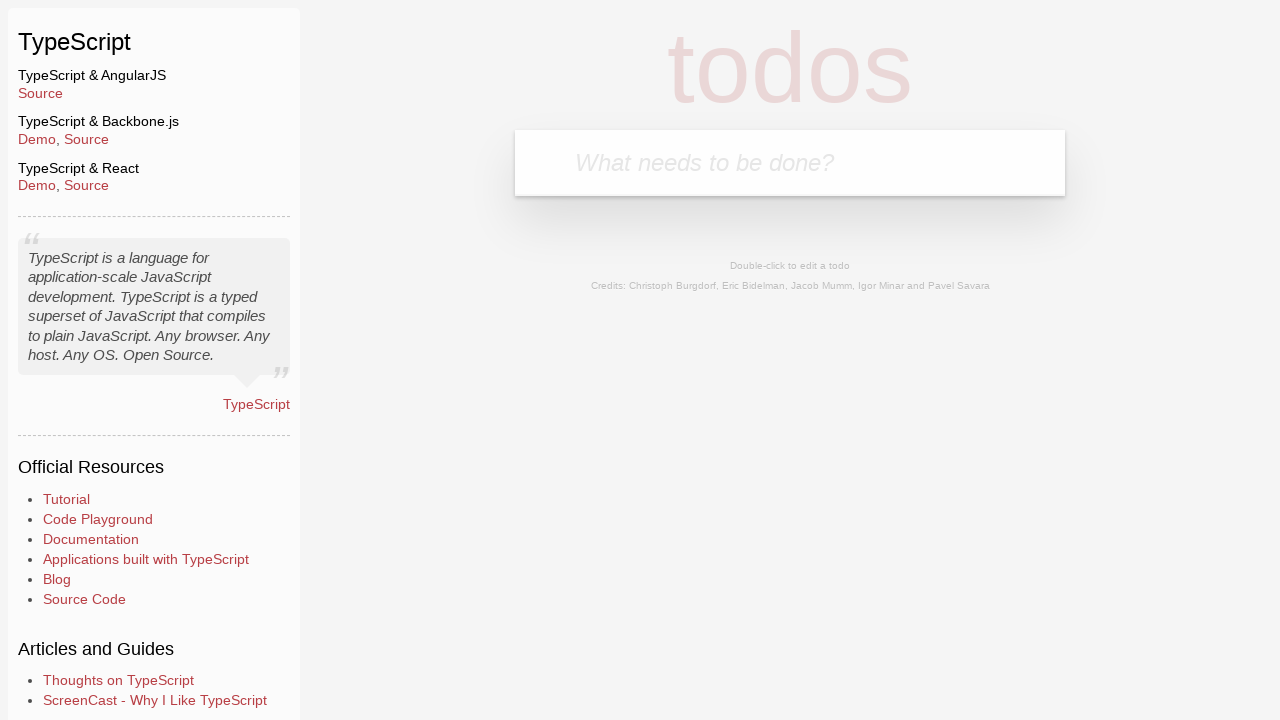

Filled new todo input with 'Example1' on .new-todo
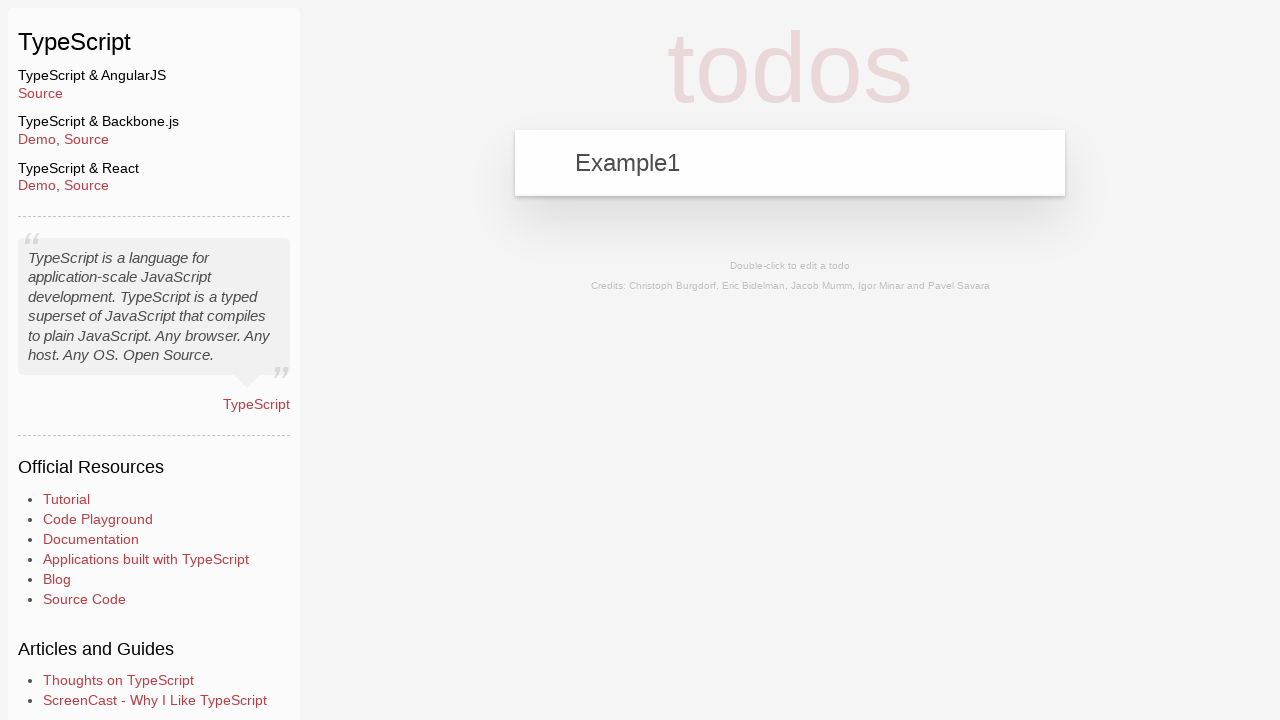

Pressed Enter to add first todo on .new-todo
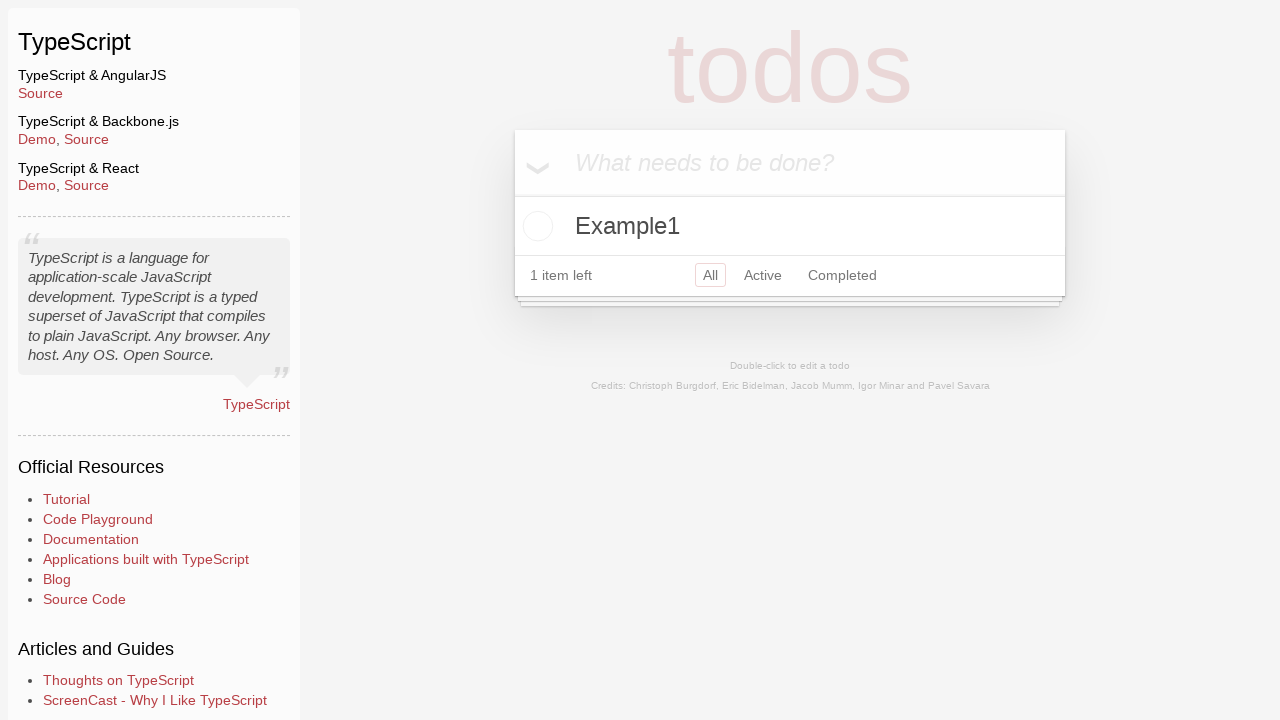

Filled new todo input with 'Example2' on .new-todo
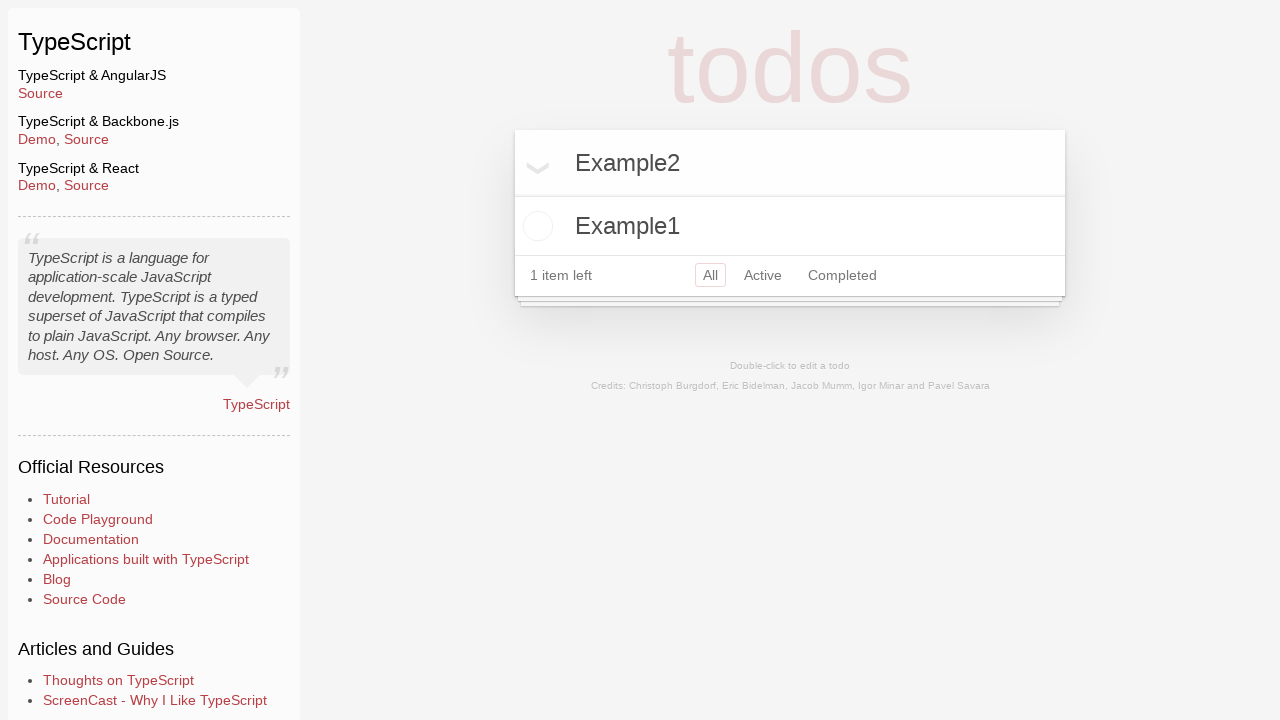

Pressed Enter to add second todo on .new-todo
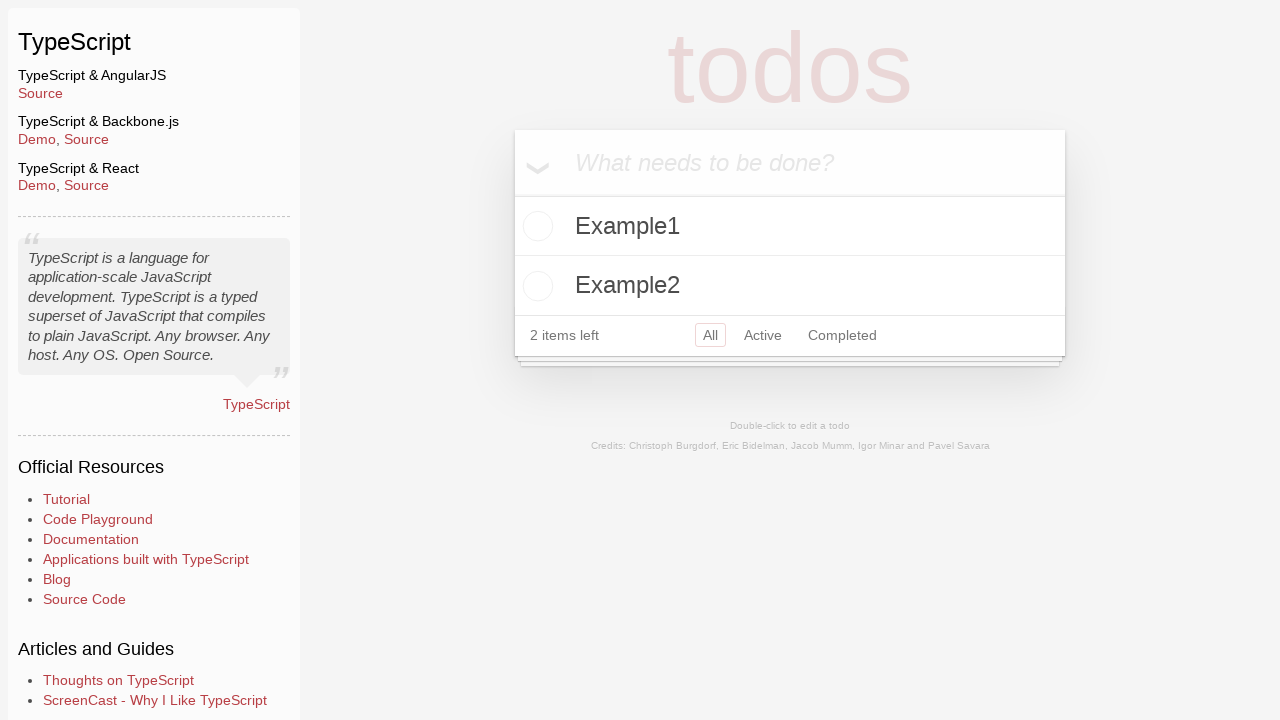

Clicked toggle to mark Example2 as completed at (535, 286) on li:has-text('Example2') .toggle
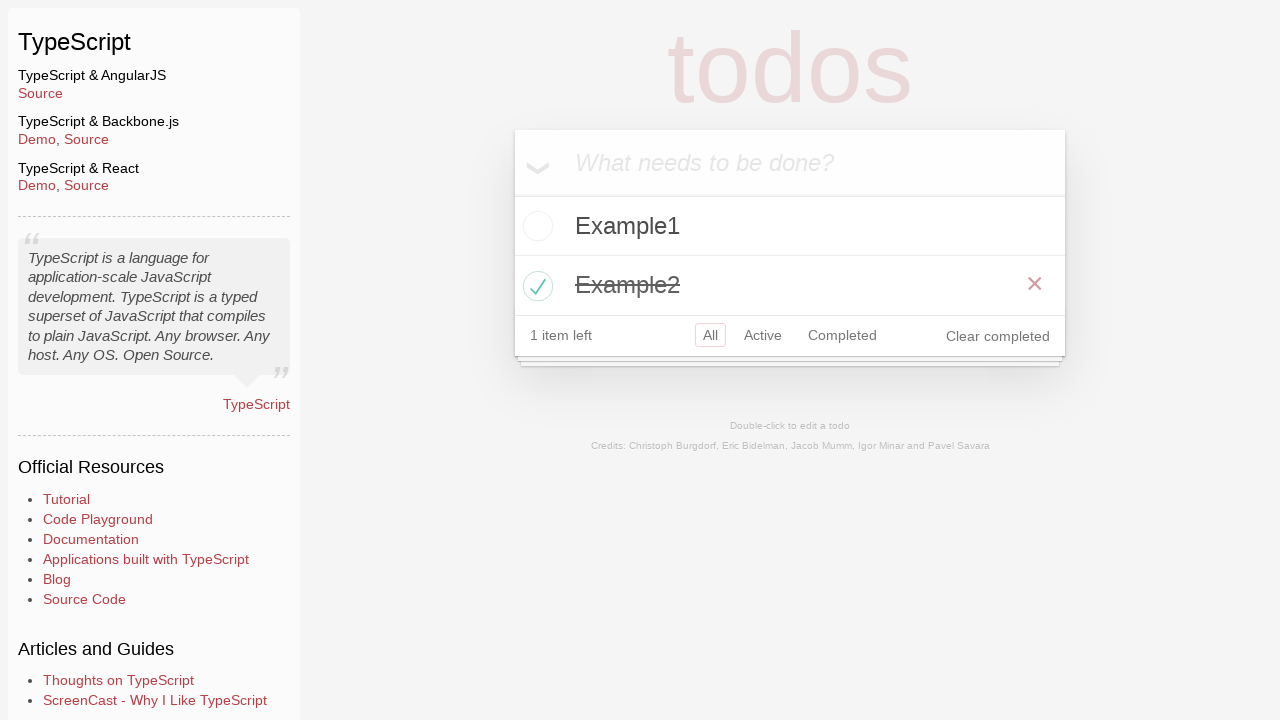

Clicked 'Active' filter button to show only active todos at (763, 335) on .filters a[href='#/active']
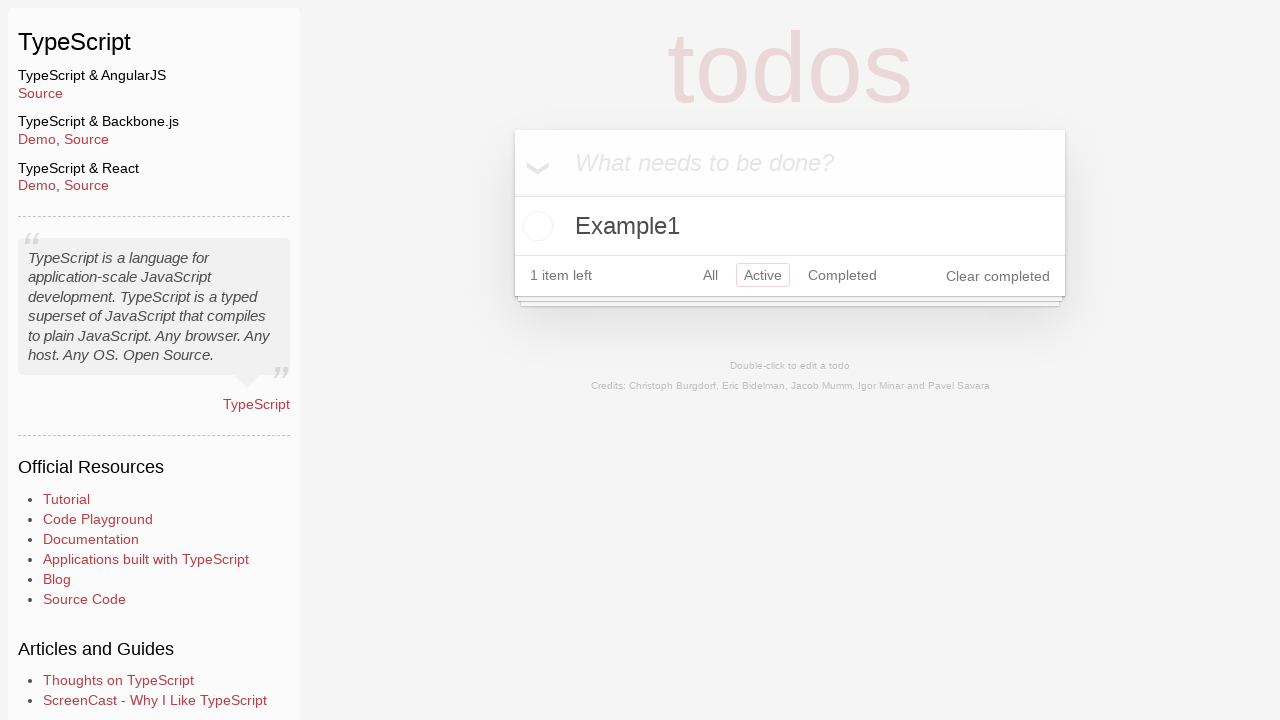

Active filter button is now selected and active todos are displayed
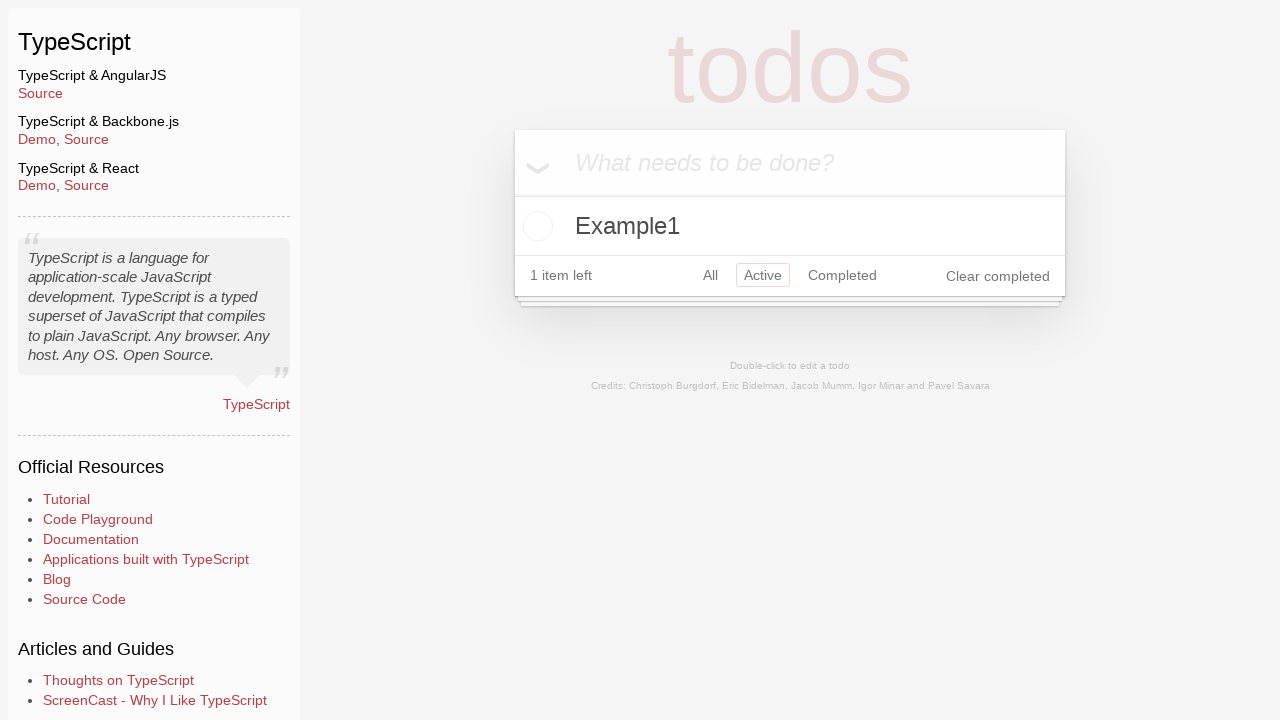

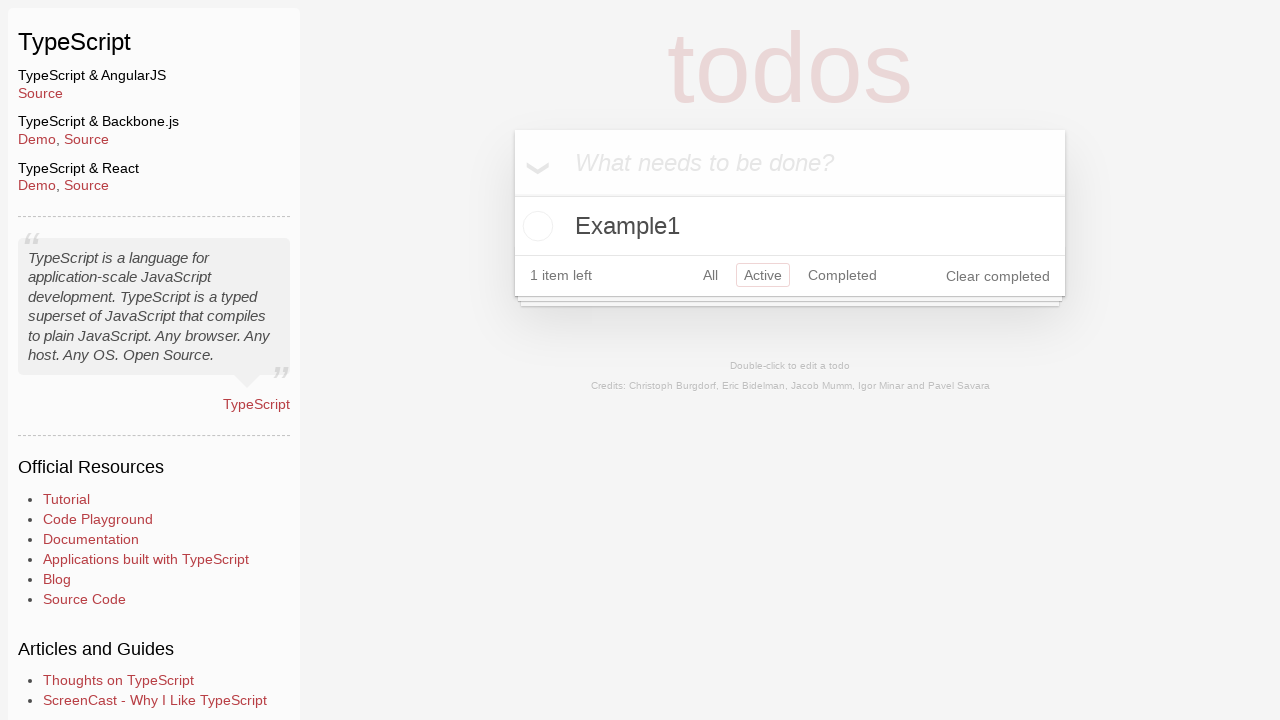